Tests editing a todo item by double-clicking, filling new text, and pressing Enter

Starting URL: https://demo.playwright.dev/todomvc

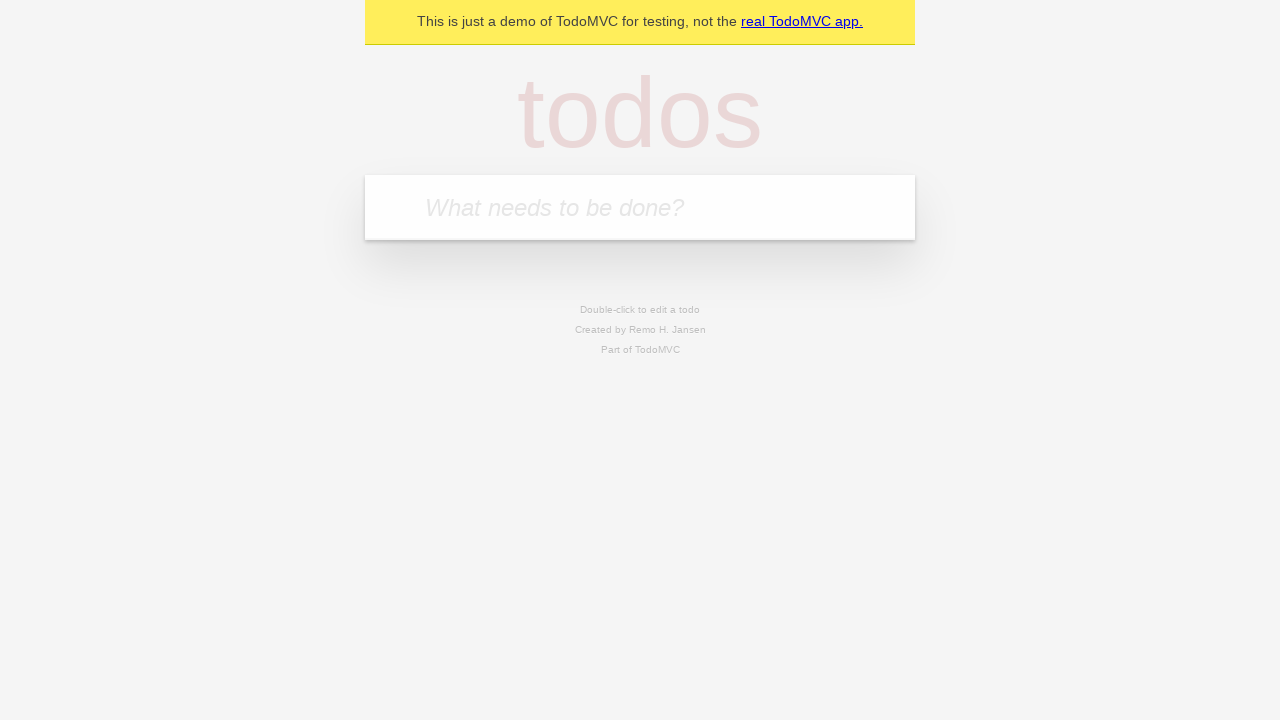

Filled todo input with 'buy some cheese' on internal:attr=[placeholder="What needs to be done?"i]
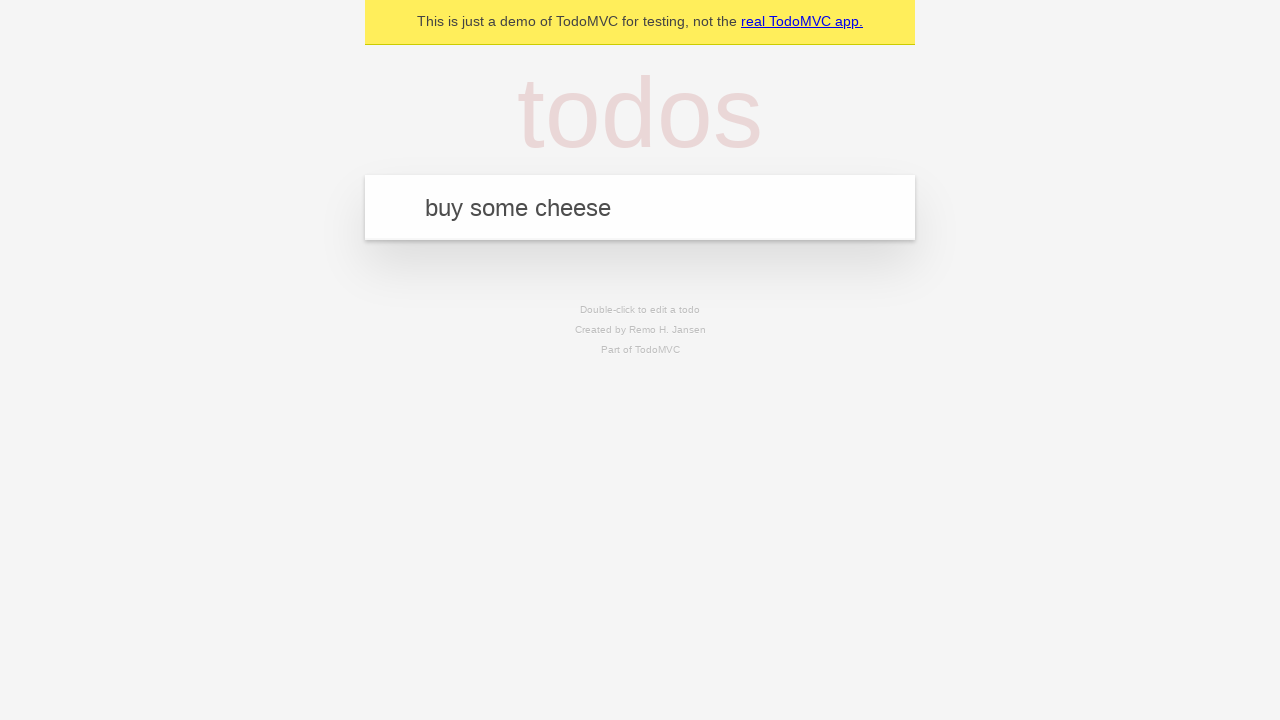

Pressed Enter to create first todo on internal:attr=[placeholder="What needs to be done?"i]
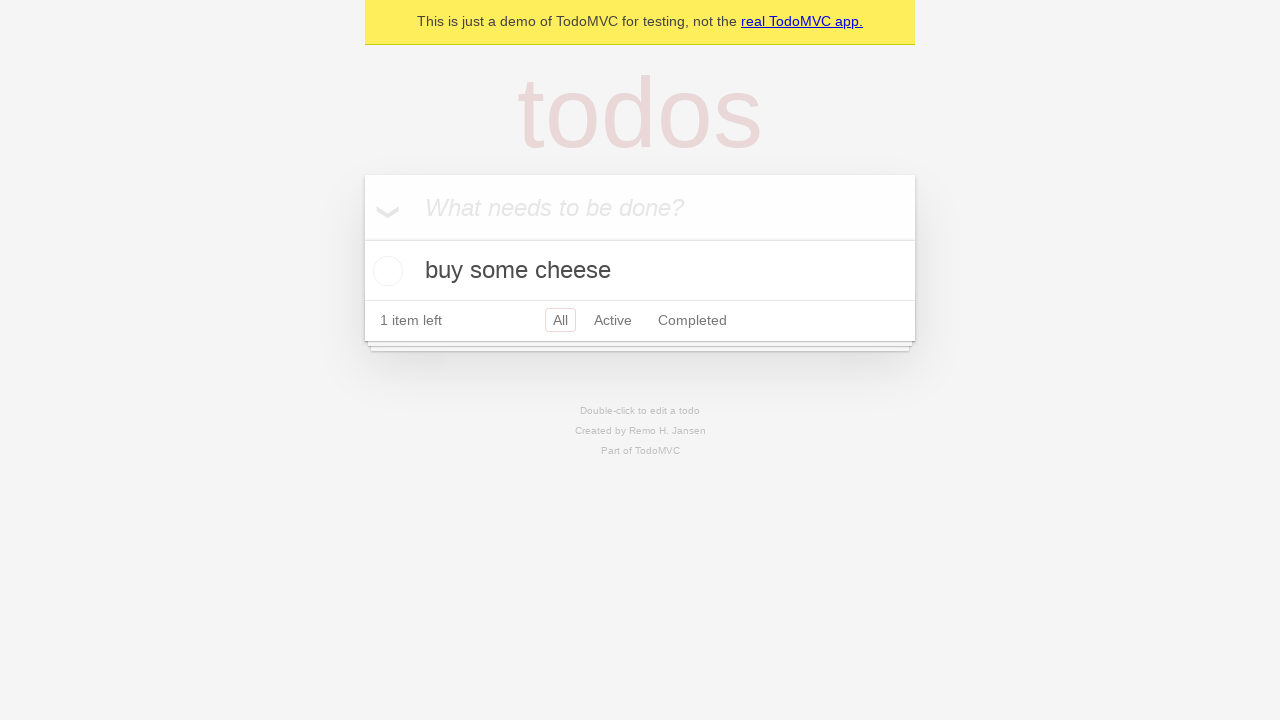

Filled todo input with 'feed the cat' on internal:attr=[placeholder="What needs to be done?"i]
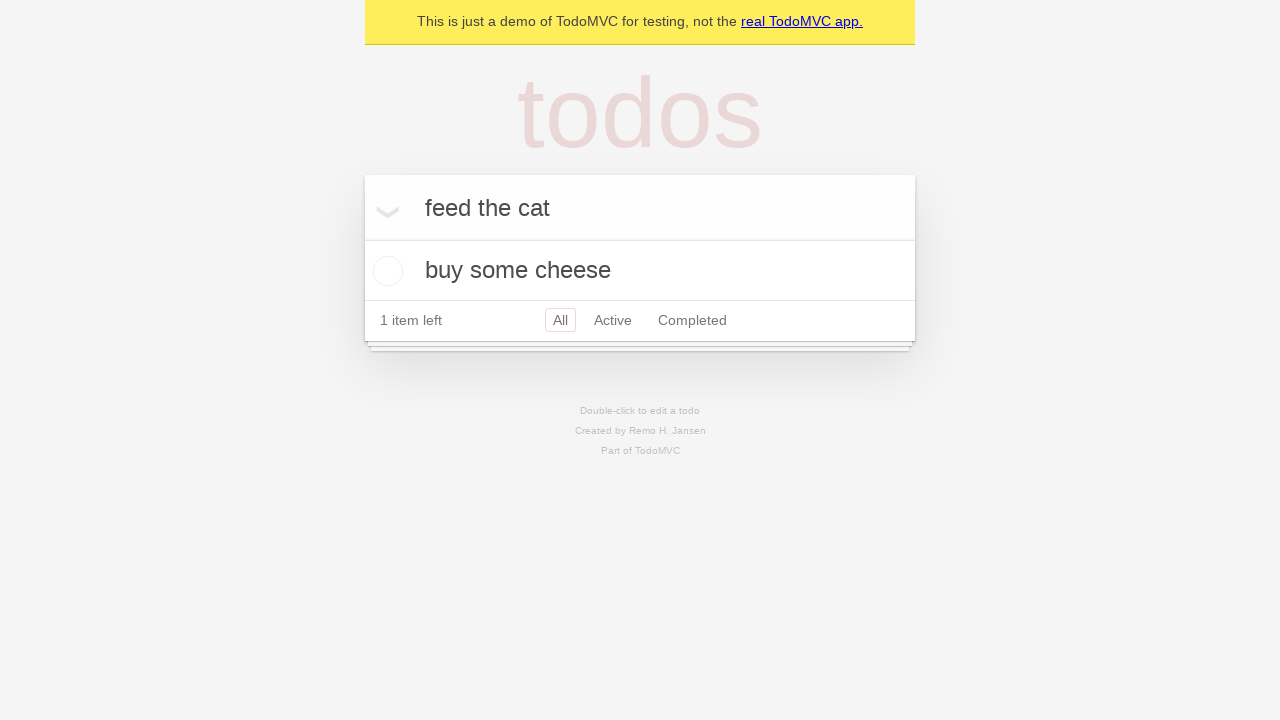

Pressed Enter to create second todo on internal:attr=[placeholder="What needs to be done?"i]
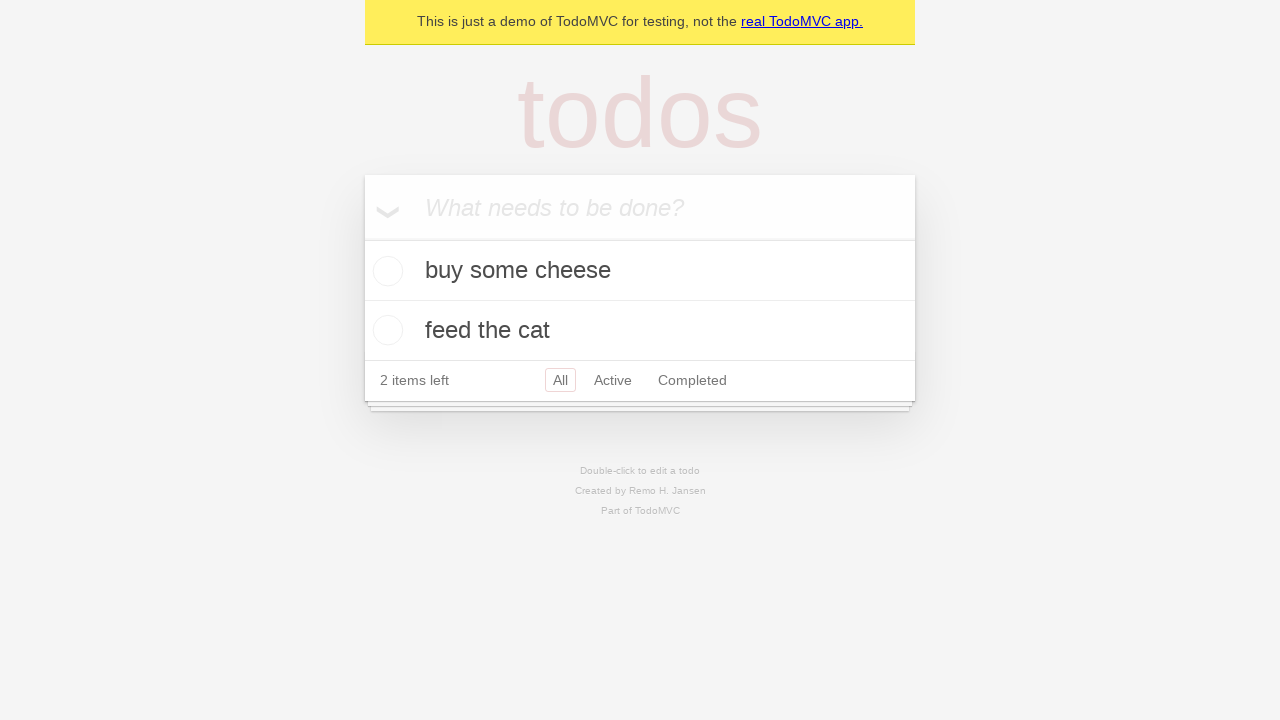

Filled todo input with 'book a doctors appointment' on internal:attr=[placeholder="What needs to be done?"i]
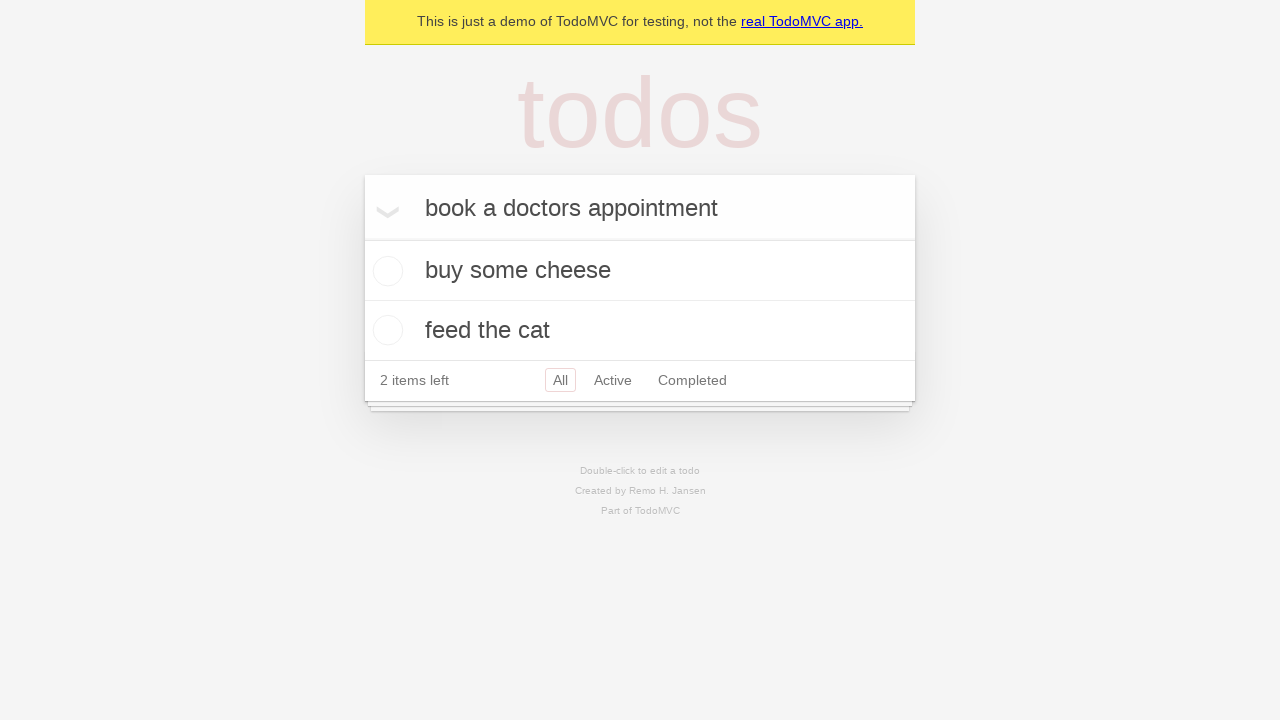

Pressed Enter to create third todo on internal:attr=[placeholder="What needs to be done?"i]
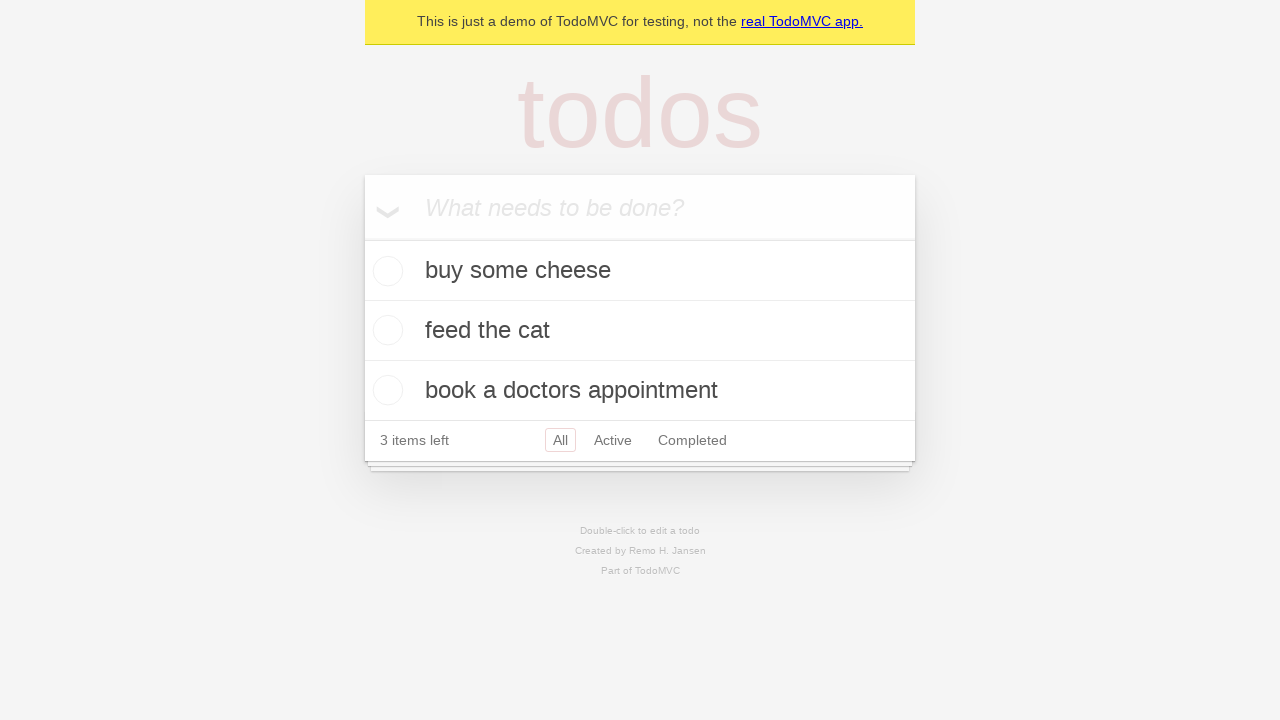

Double-clicked the second todo item to enter edit mode at (640, 331) on internal:testid=[data-testid="todo-item"s] >> nth=1
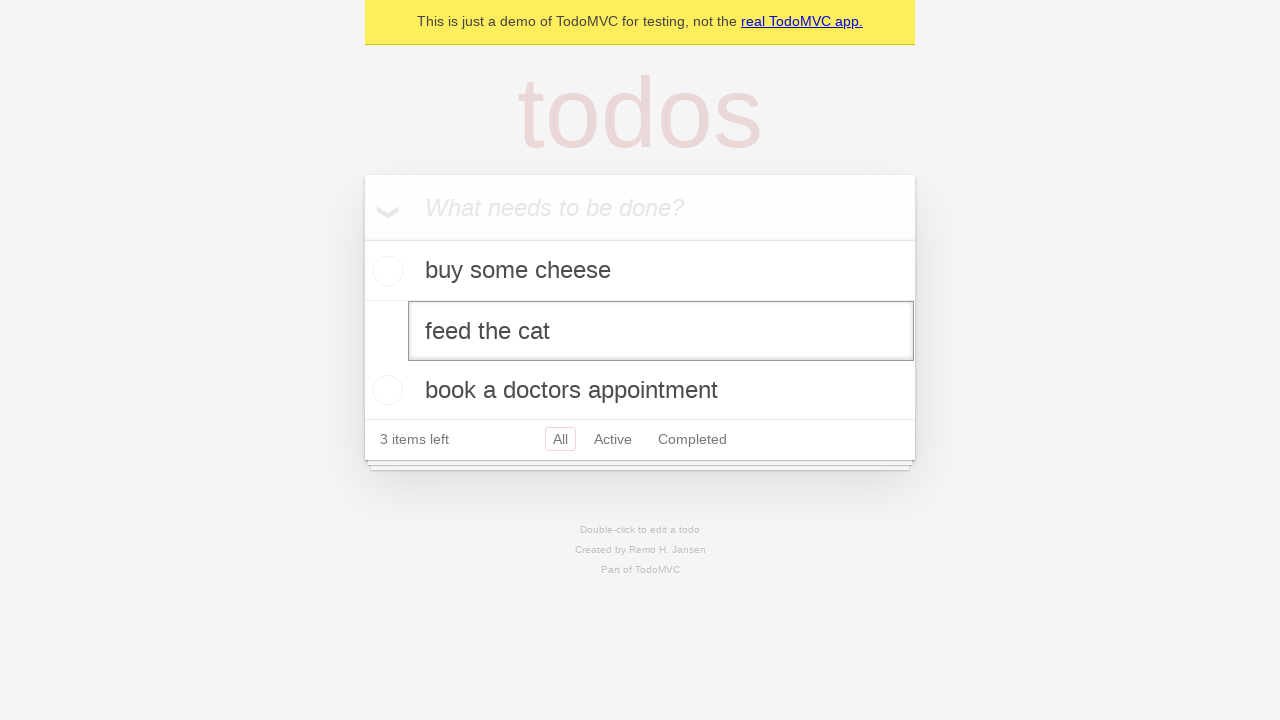

Filled the edit textbox with 'buy some sausages' on internal:testid=[data-testid="todo-item"s] >> nth=1 >> internal:role=textbox[nam
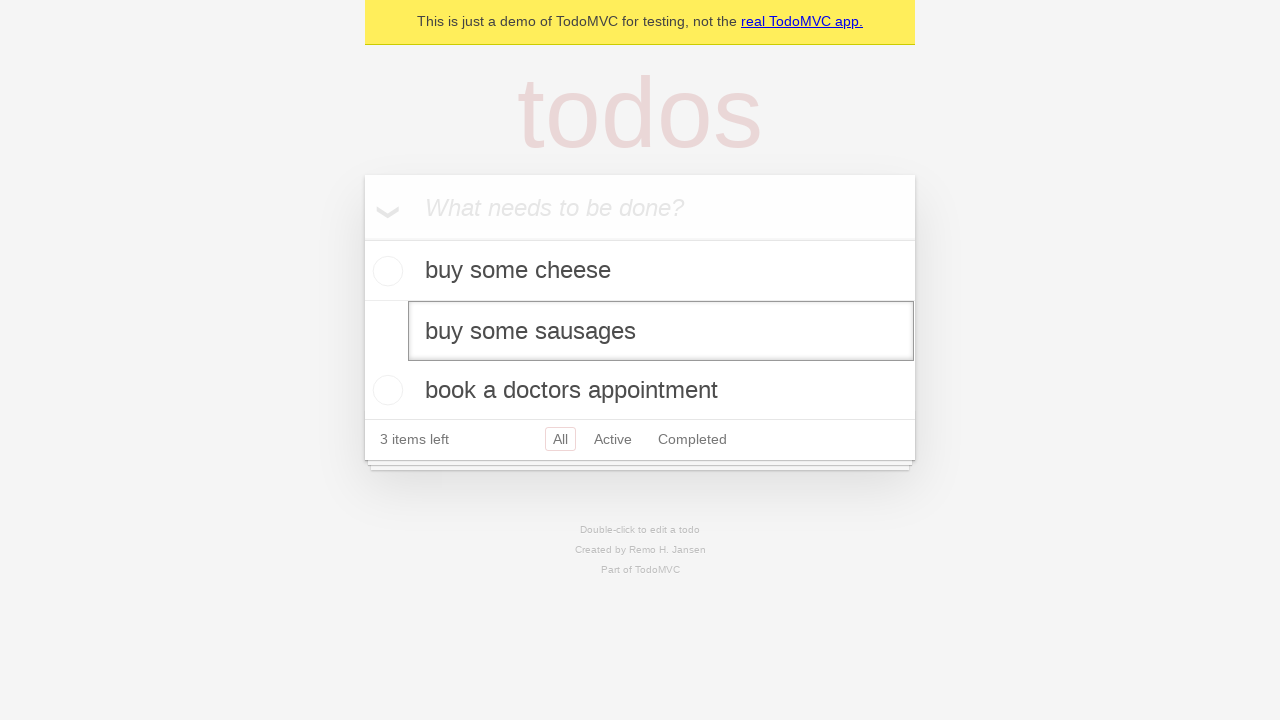

Pressed Enter to save the edited todo item on internal:testid=[data-testid="todo-item"s] >> nth=1 >> internal:role=textbox[nam
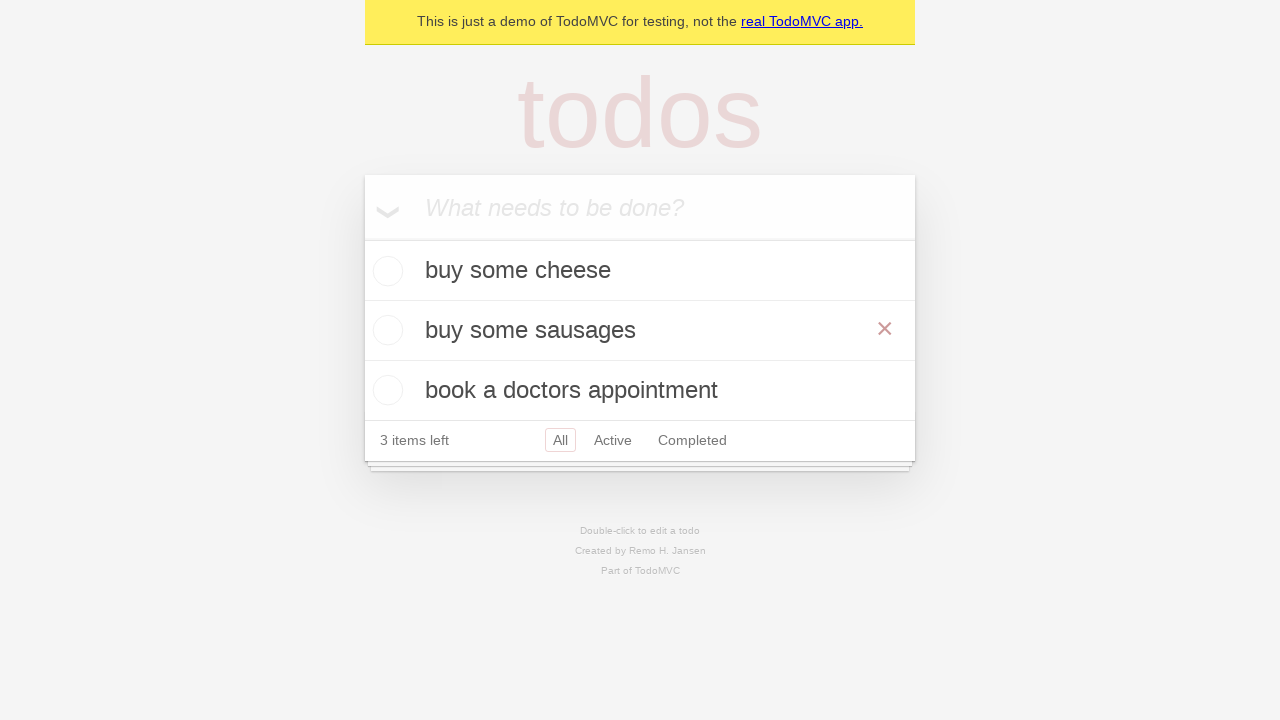

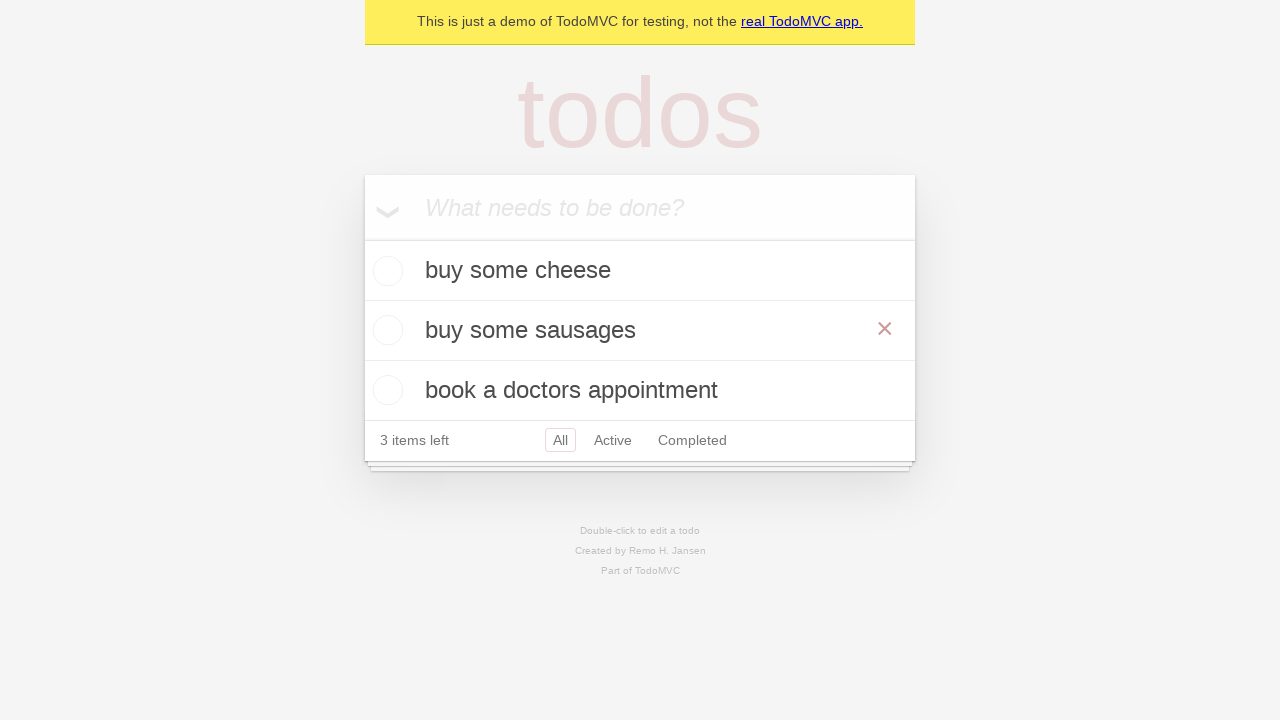